Tests multiple browser window handling by clicking a link that opens a new window, switching to the child window to read its content, then switching back to the parent window to read its content

Starting URL: https://the-internet.herokuapp.com/windows

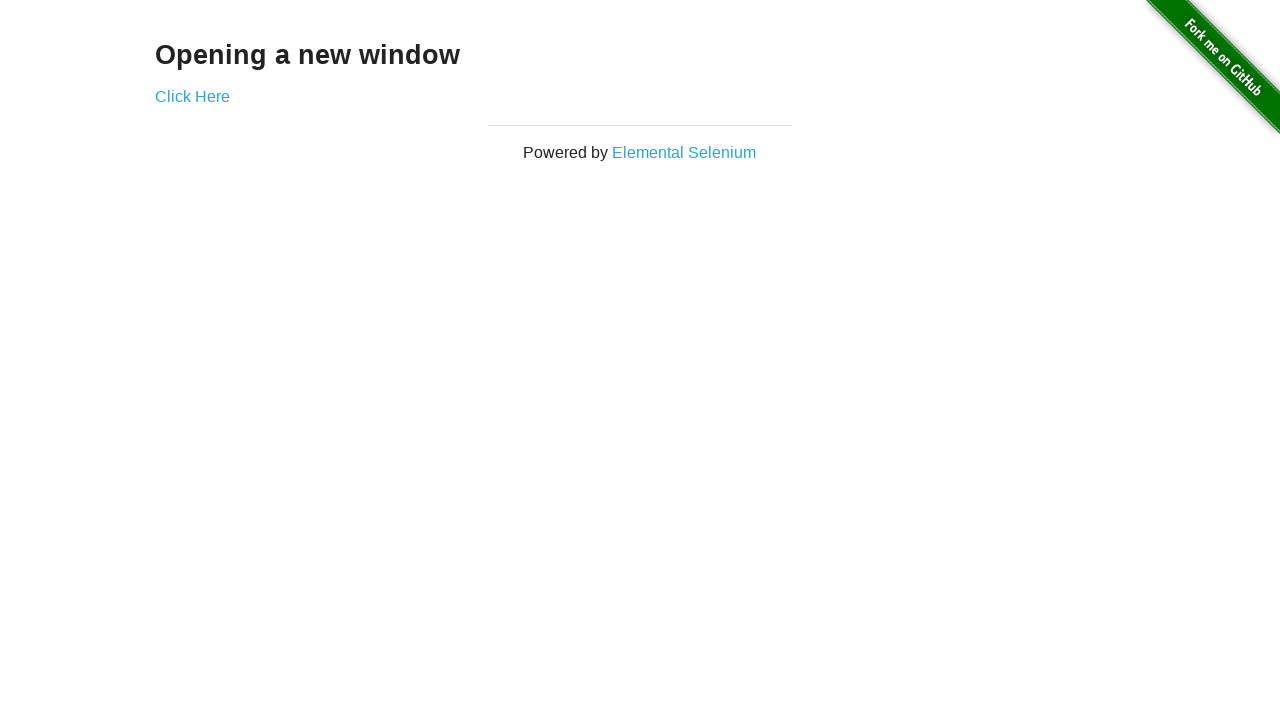

Clicked link to open new window and captured child page at (192, 96) on a[href='/windows/new']
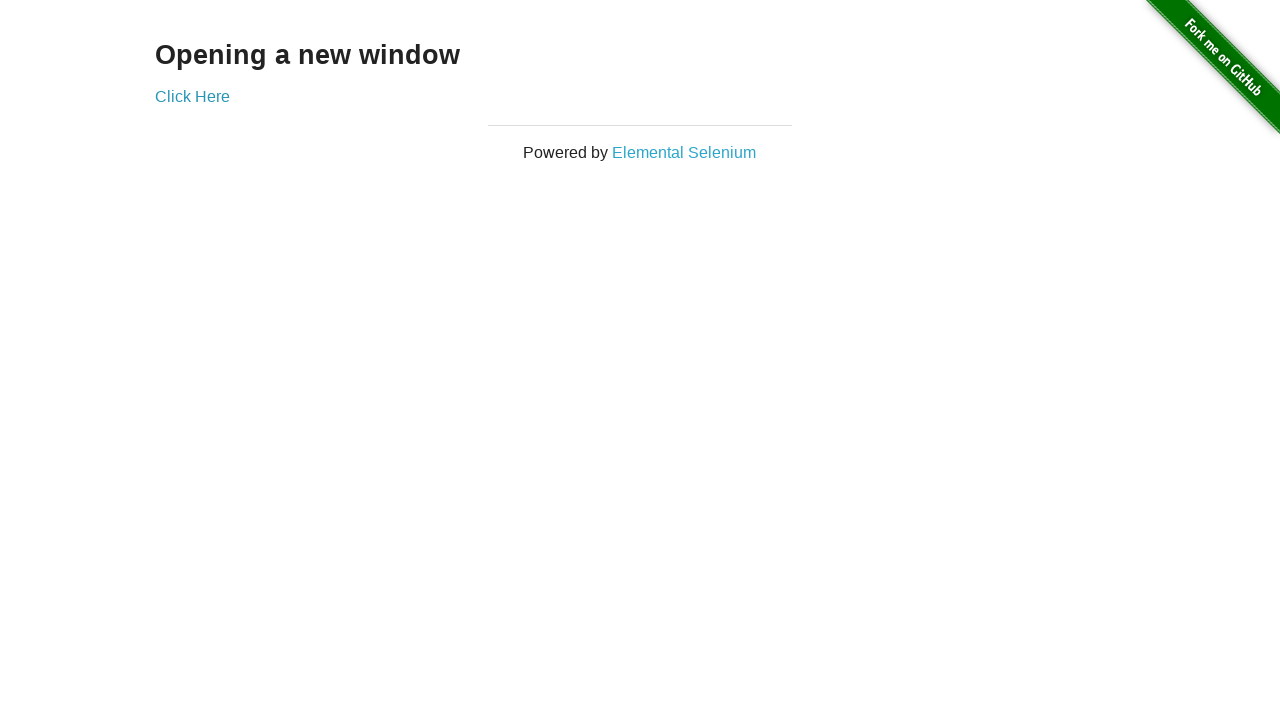

Child window content loaded and element found
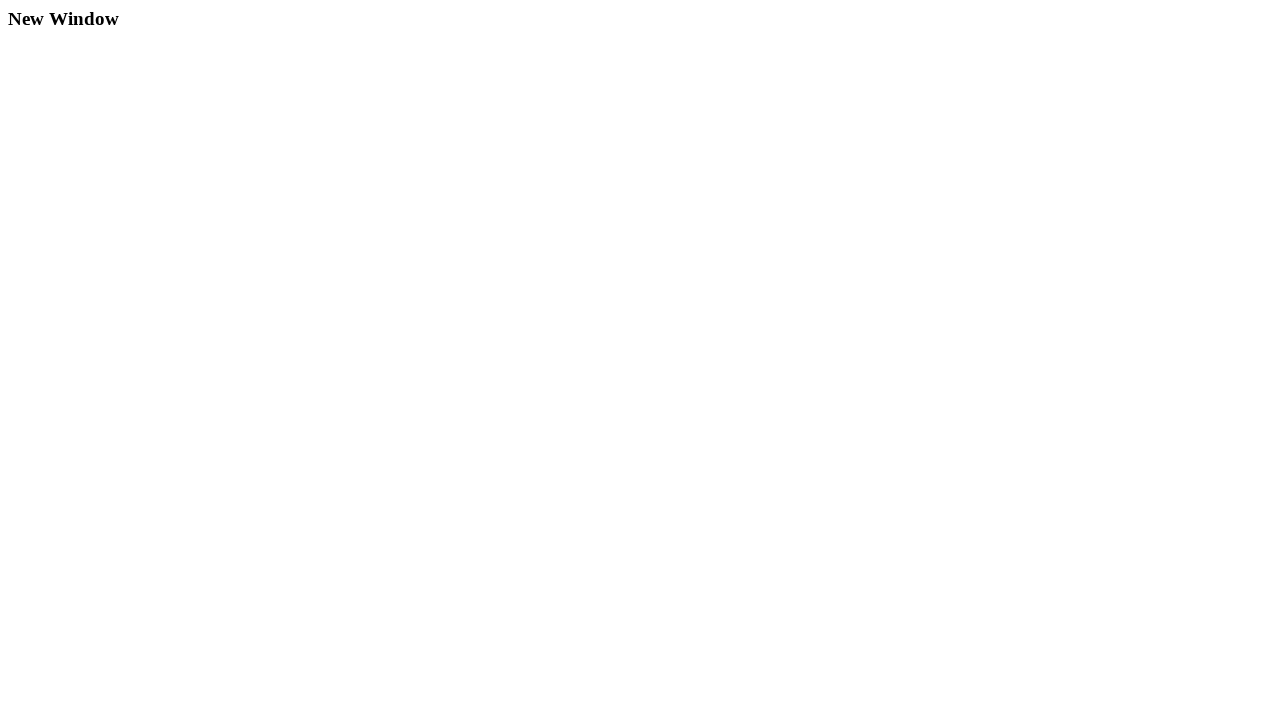

Switched back to parent window
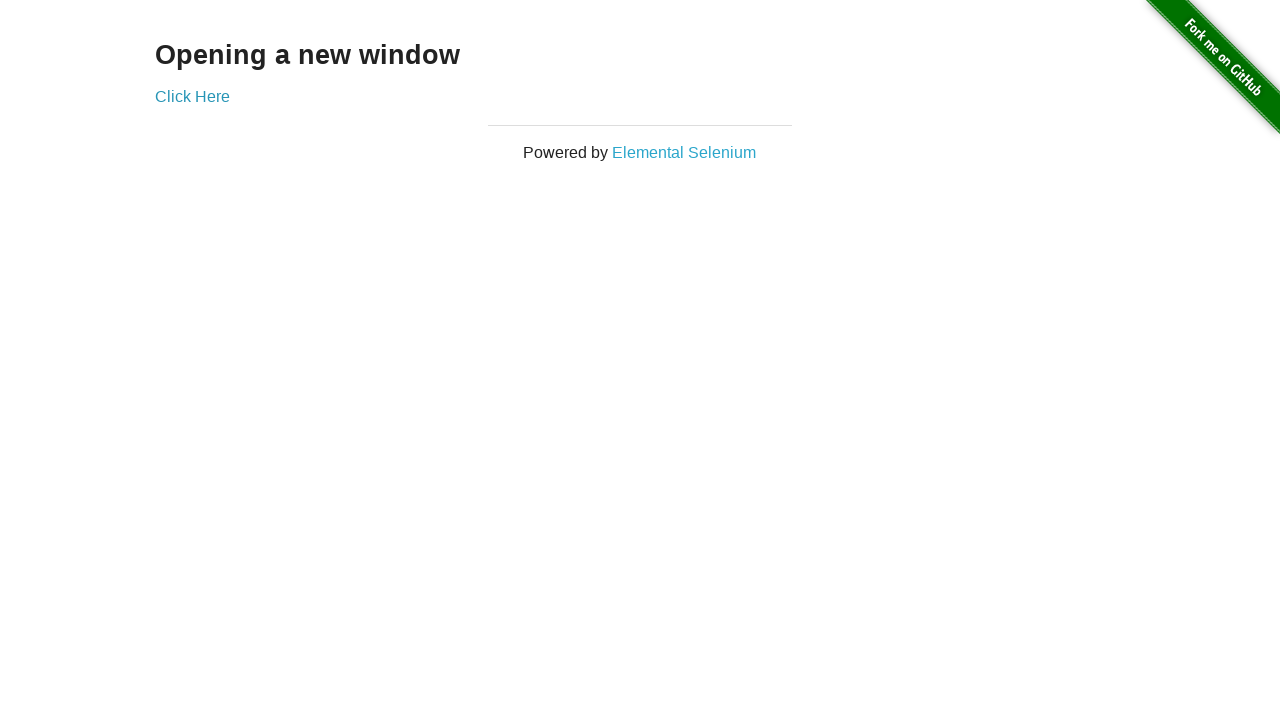

Parent window content verified
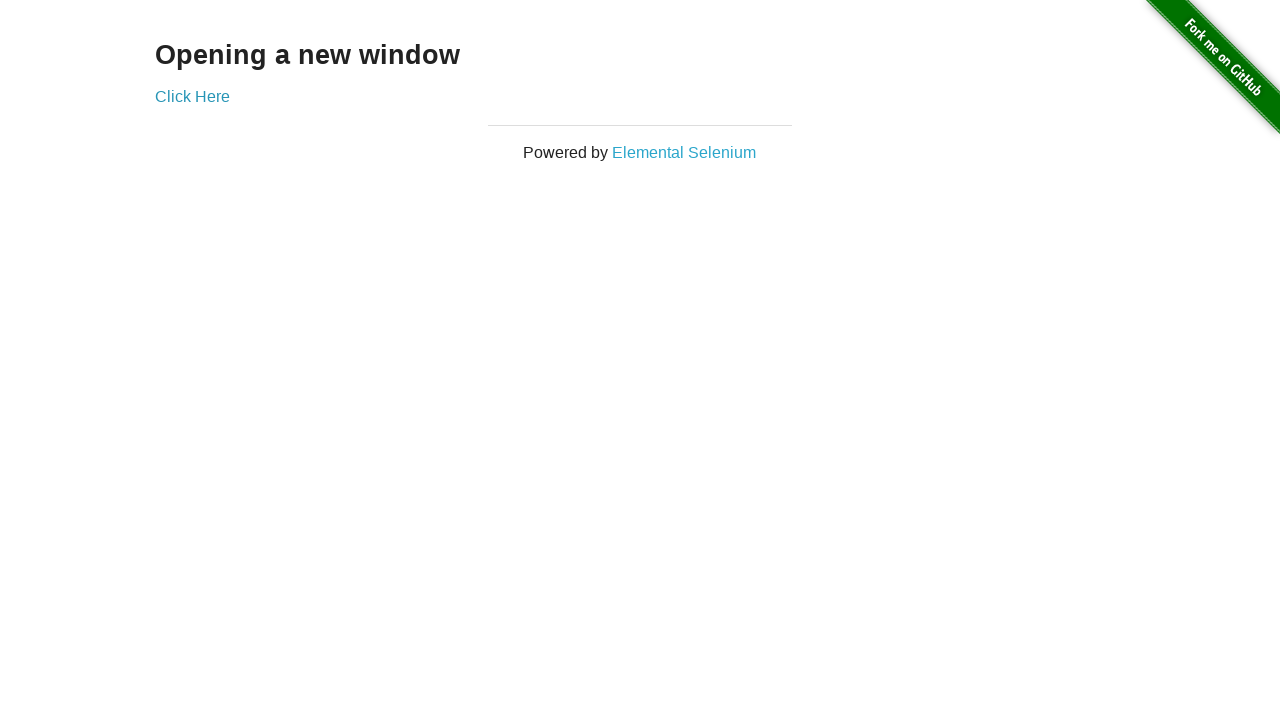

Closed child window
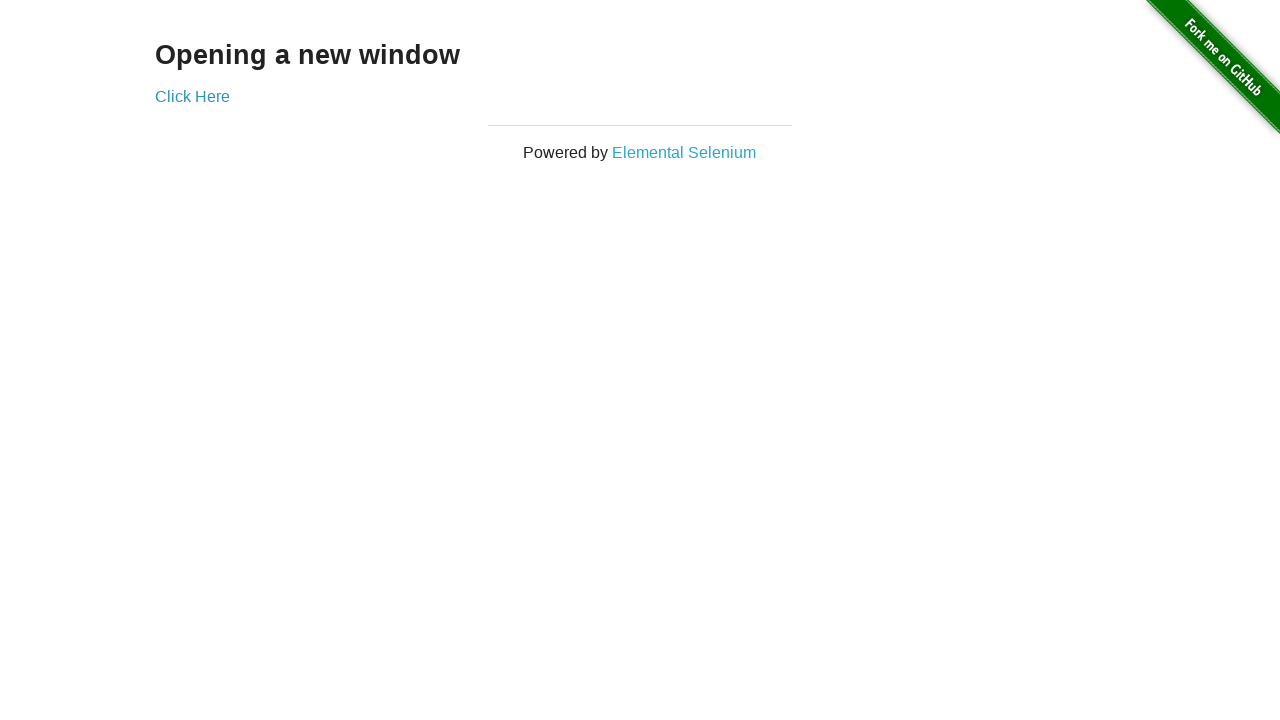

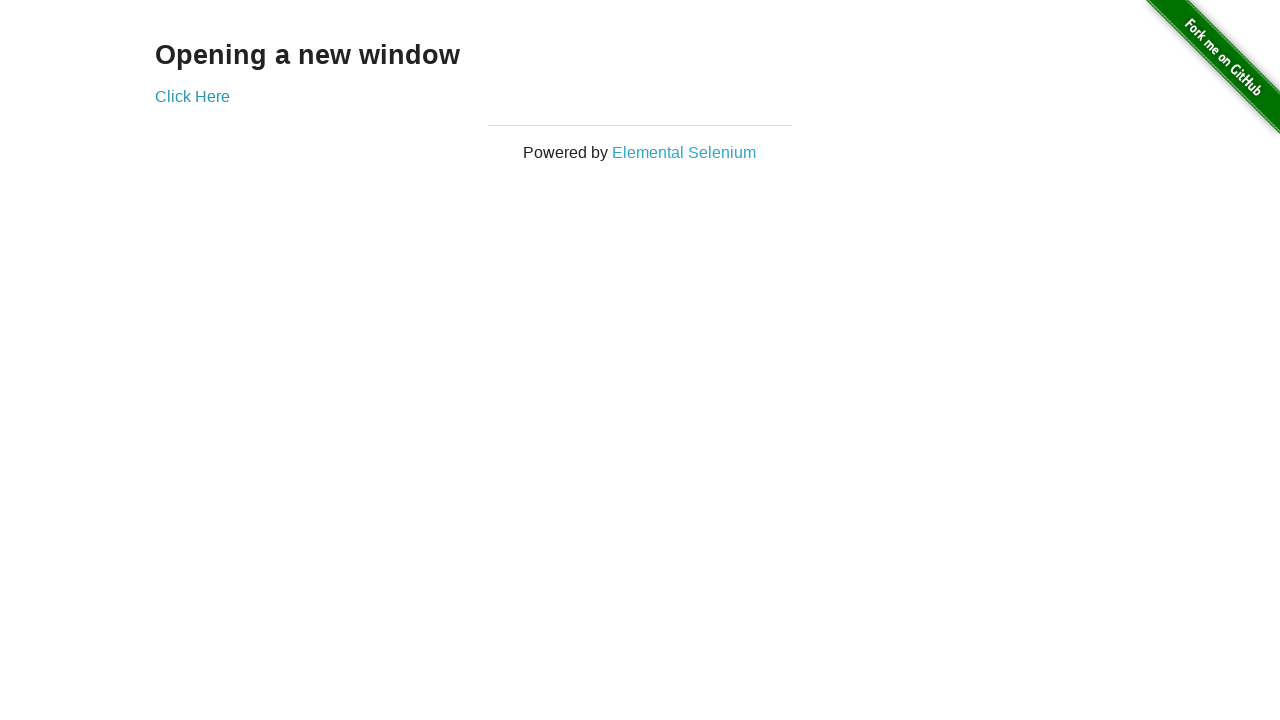